Tests the NiceHash profitability calculator page by navigating to a GPU profitability page and clicking through different time range filter buttons (1D, 1W, 1M) to change the displayed data range.

Starting URL: https://www.nicehash.com/profitability-calculator/nvidia-gtx-1650-super

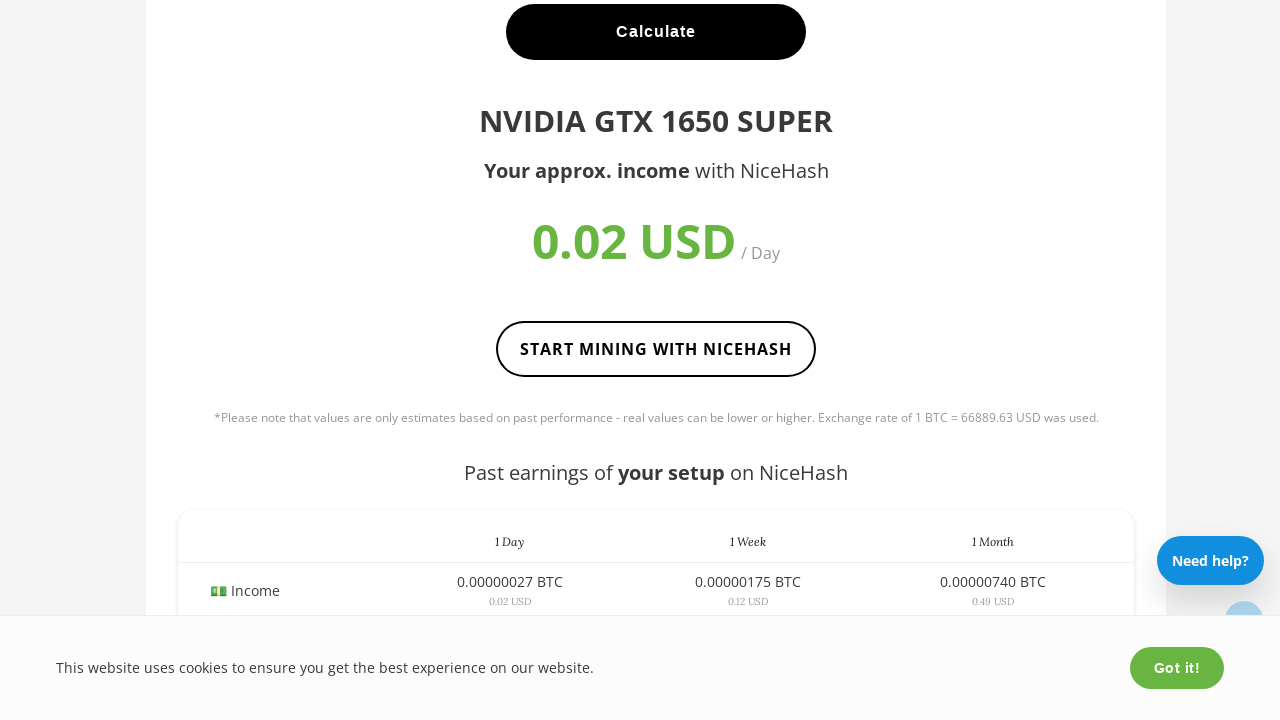

Waited for profitability calculator page to load (networkidle)
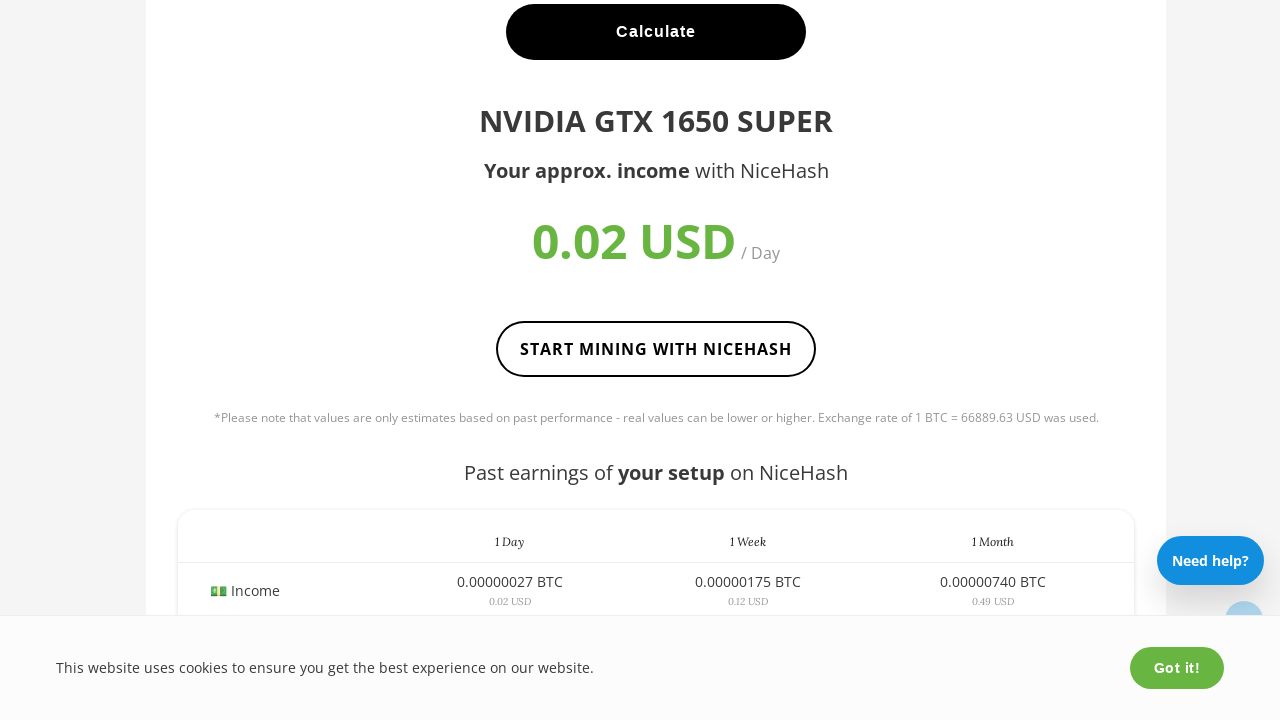

Filter buttons became available
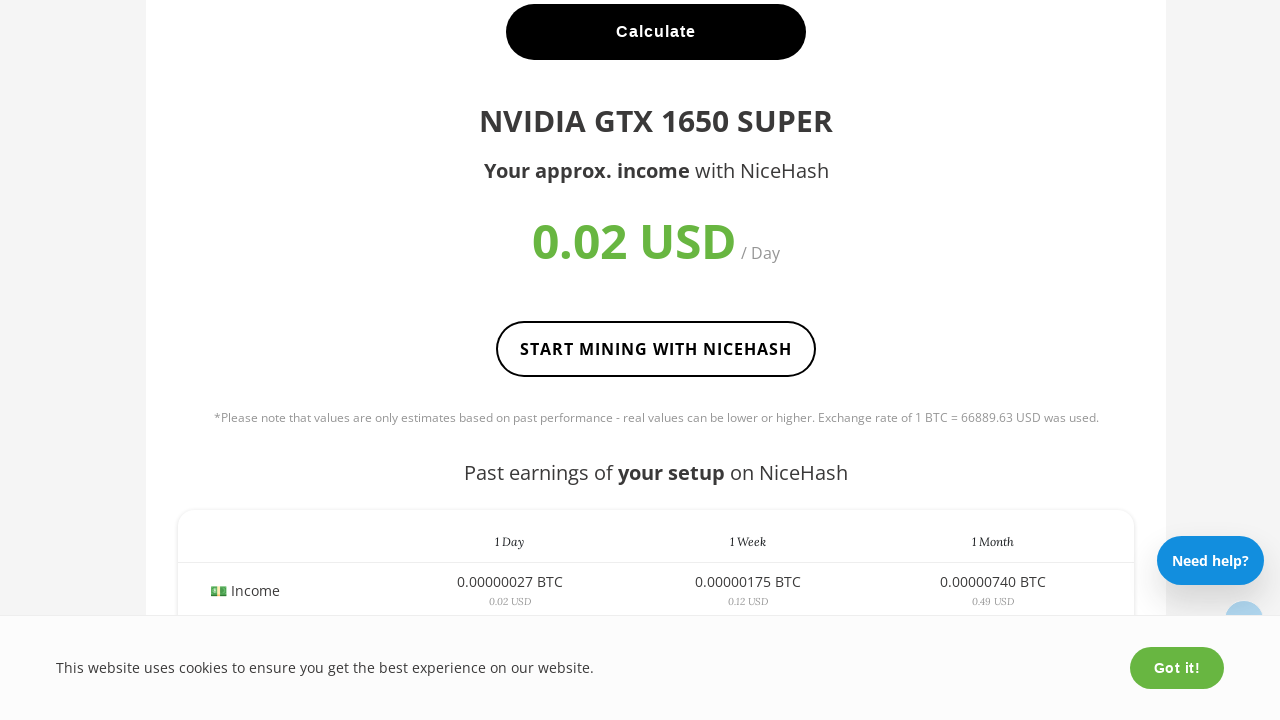

Clicked 1D (1 Day) time range filter button at (1024, 361) on .filter:has-text('1D')
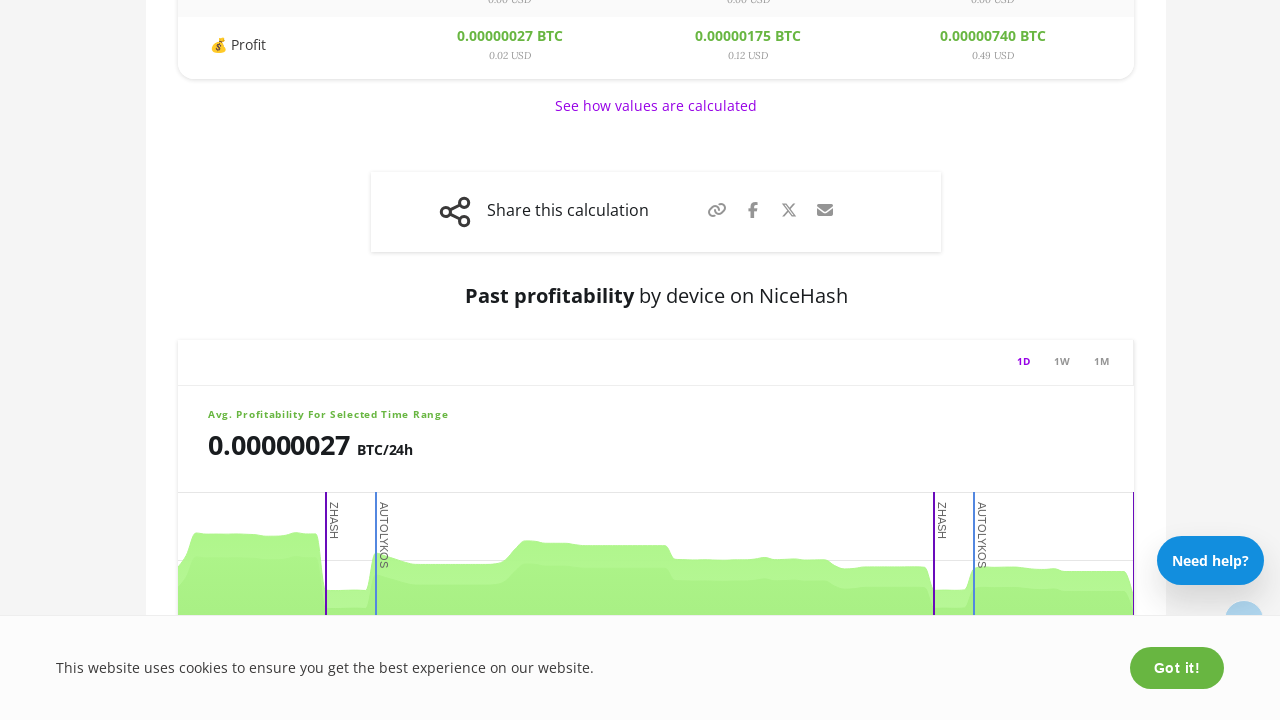

Profitability values updated for 1D range
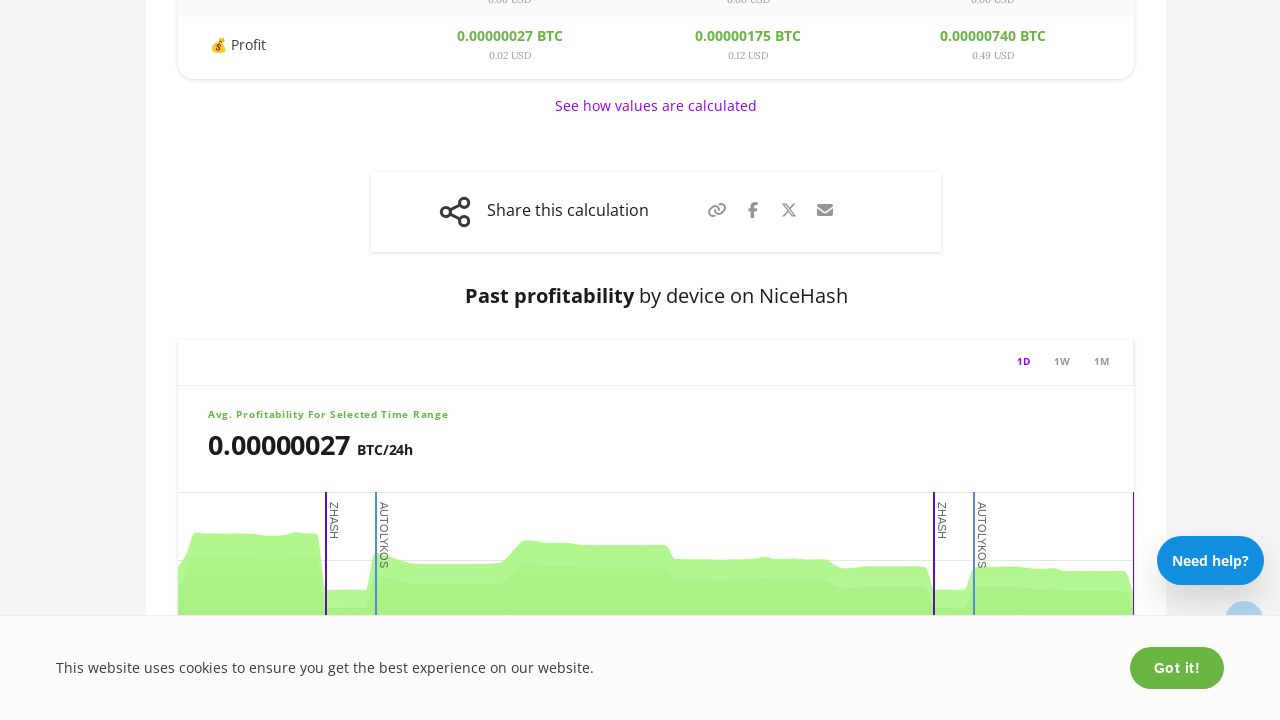

Clicked 1W (1 Week) time range filter button at (1062, 361) on .filter:has-text('1W')
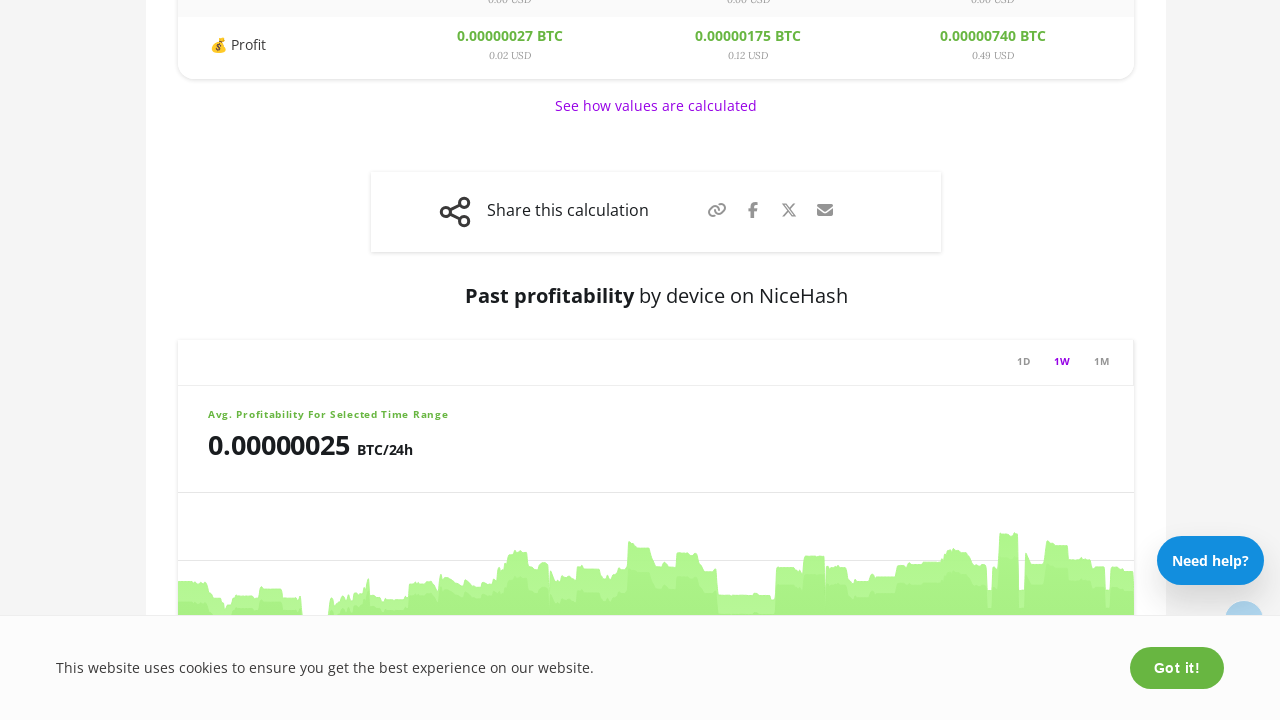

Waited 1 second for profitability values to update for 1W range
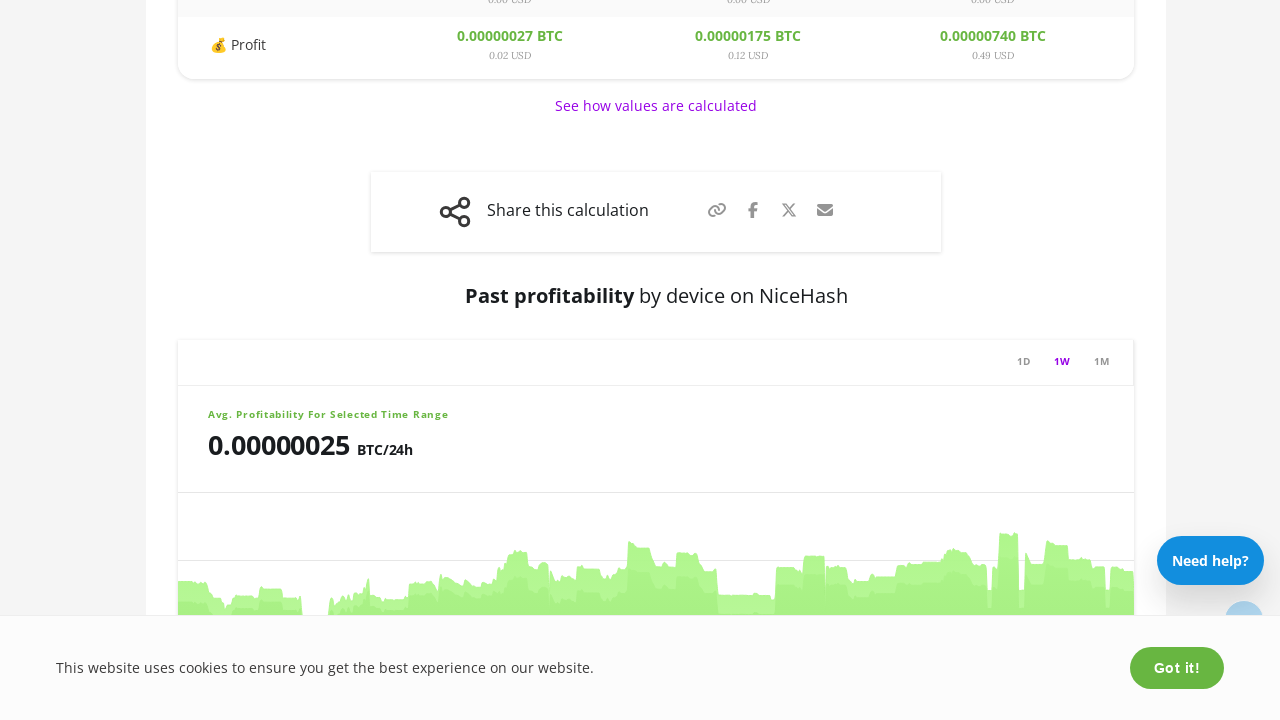

Clicked 1M (1 Month) time range filter button at (1102, 361) on .filter:has-text('1M')
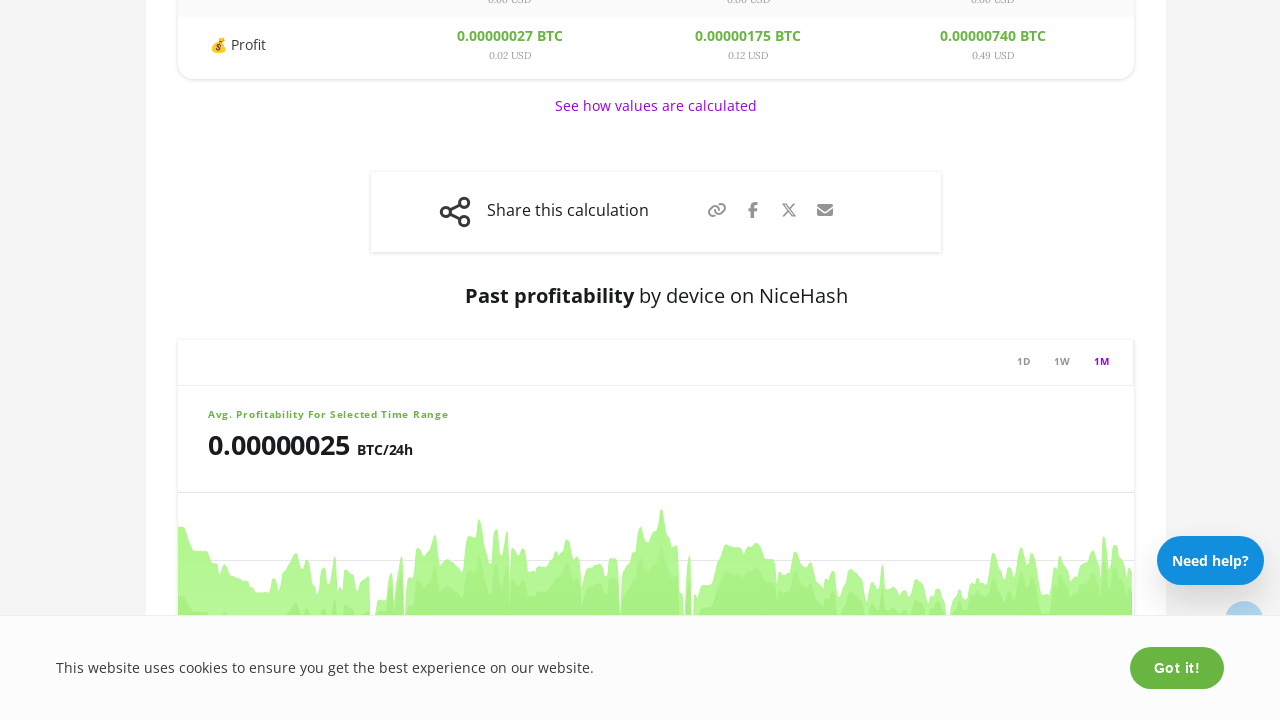

Profitability values updated for 1M range
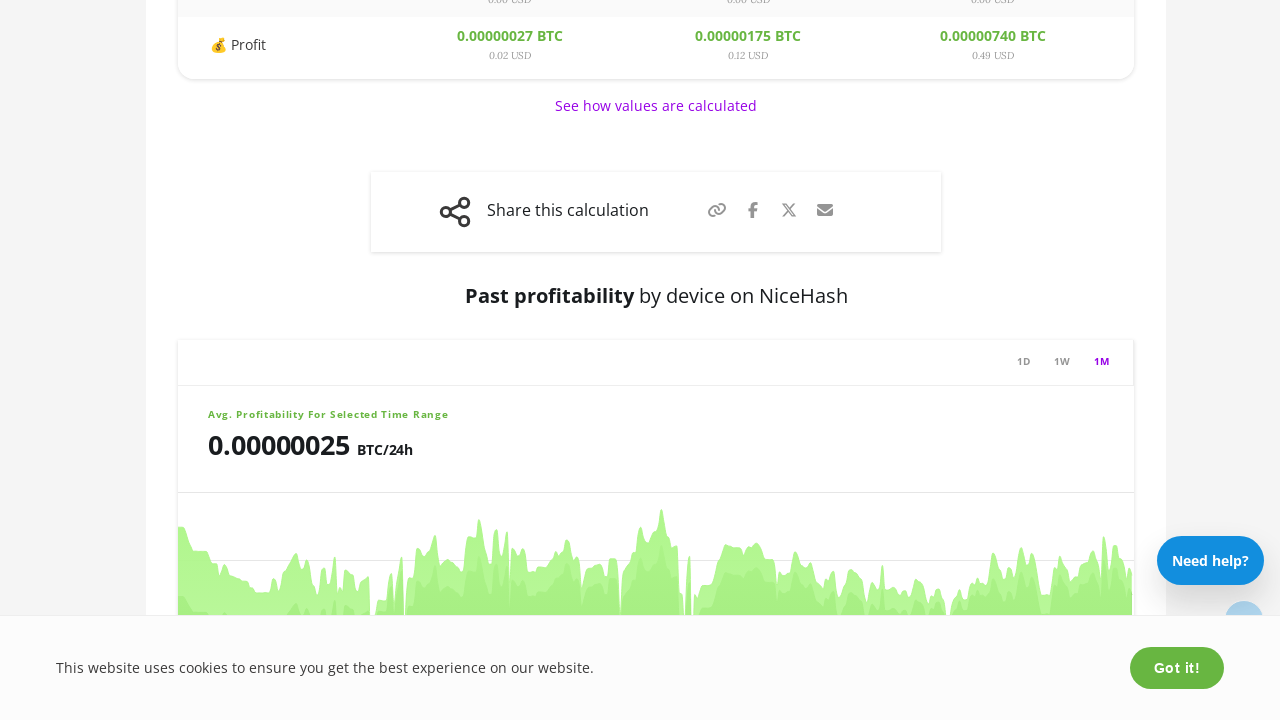

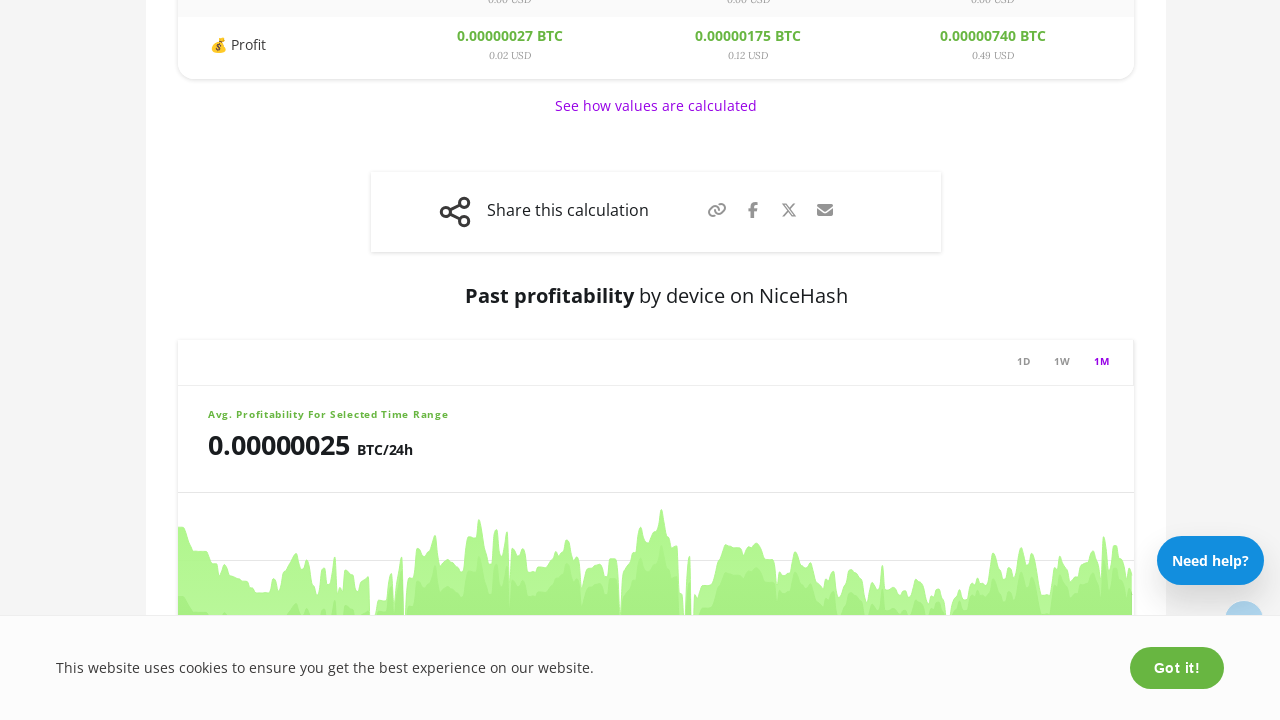